Navigates to example.com and clicks on the first anchor link found on the page, demonstrating basic ElementHandle usage in Playwright.

Starting URL: https://example.com

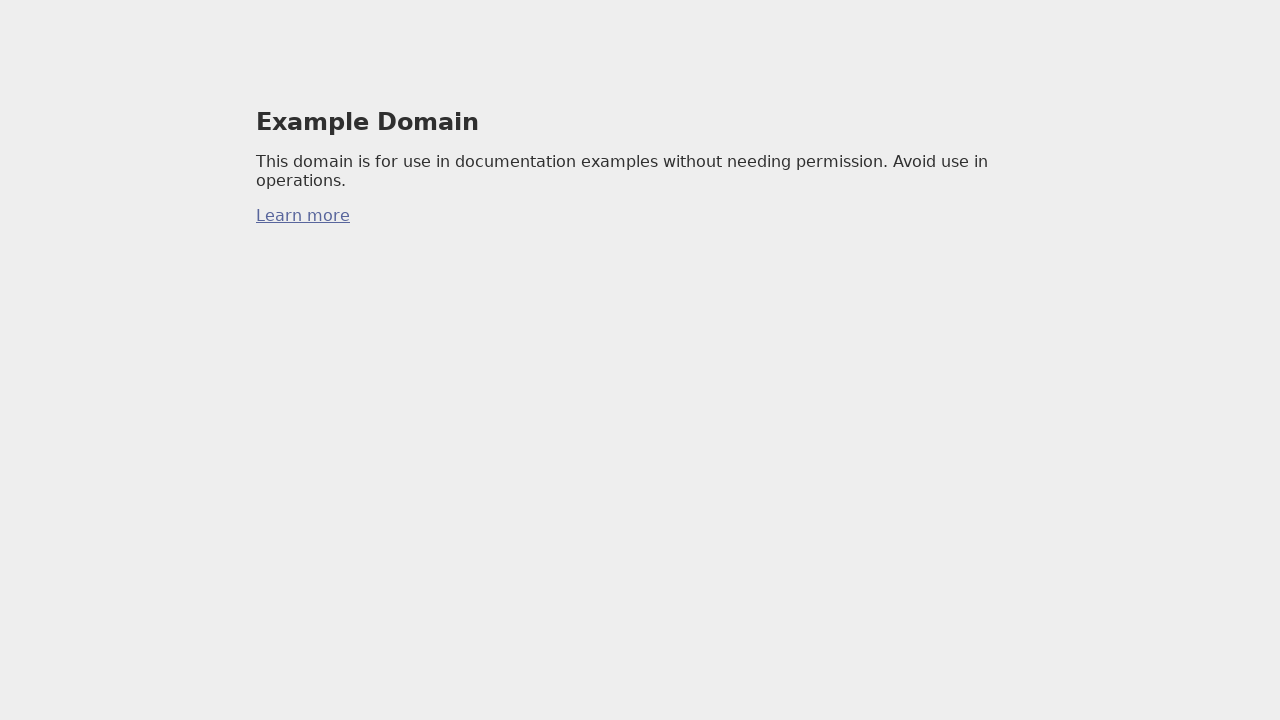

Queried for the first anchor element on the page
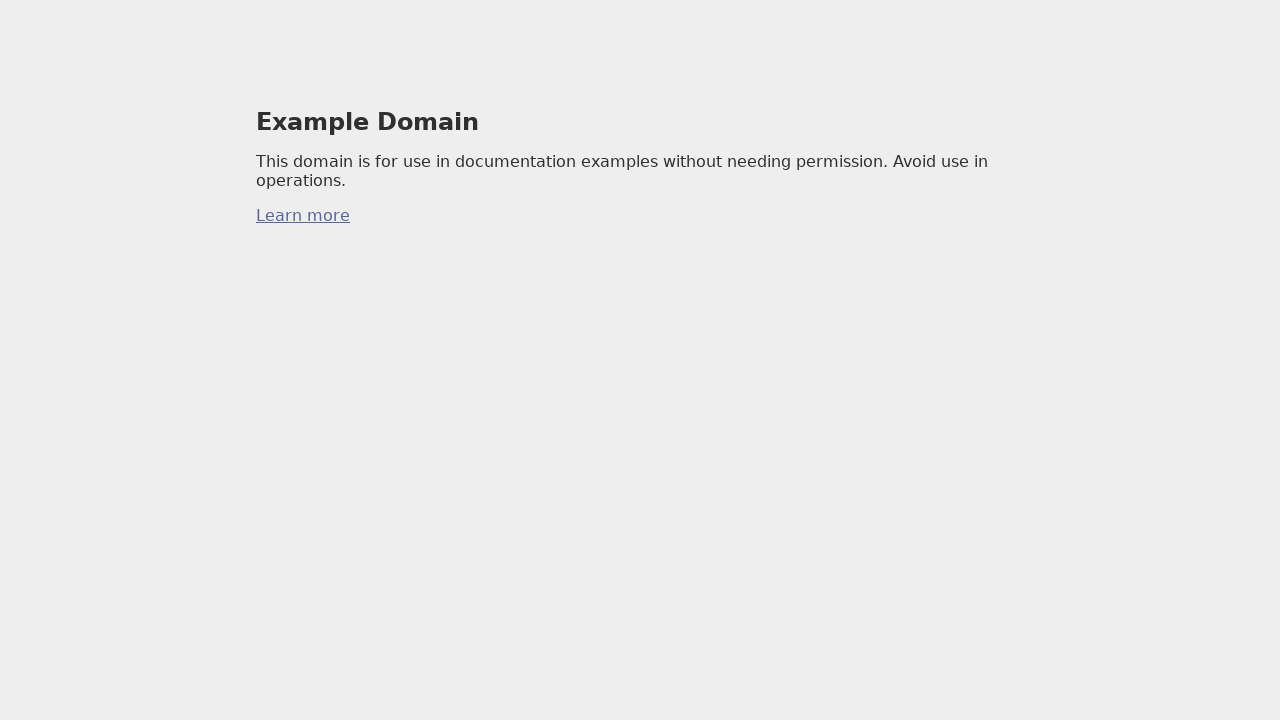

Clicked on the first anchor link found on the page
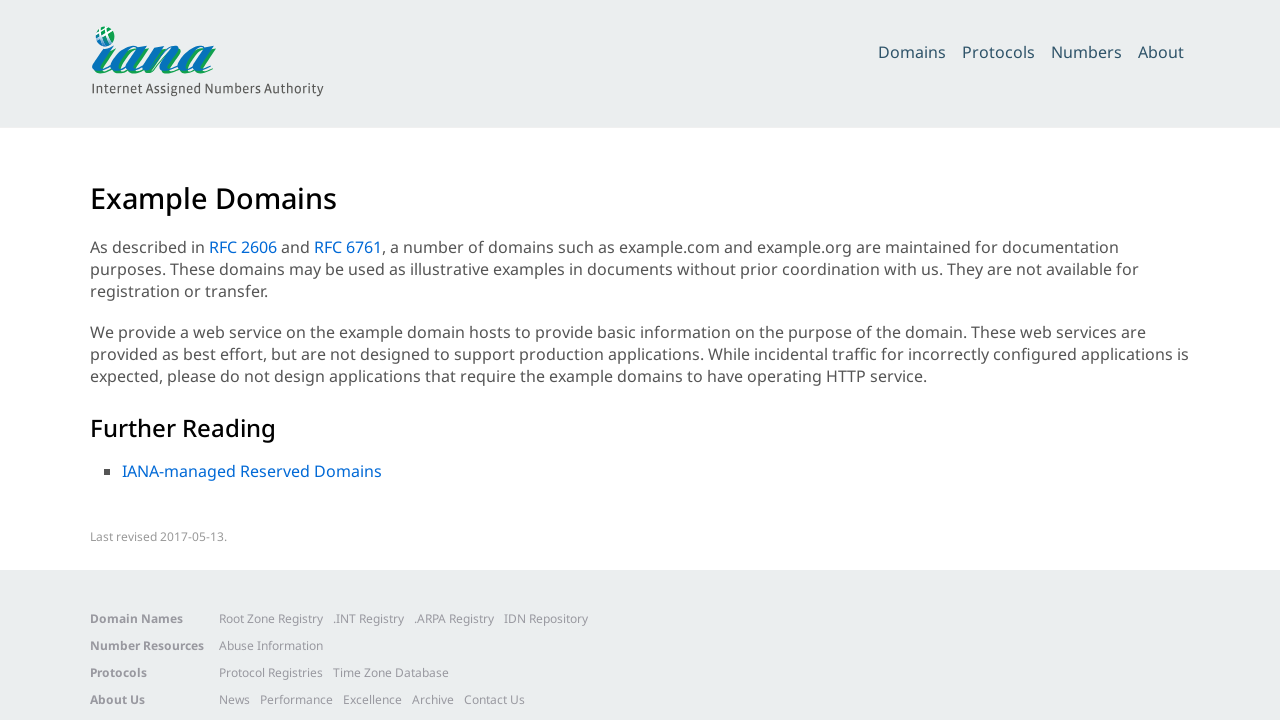

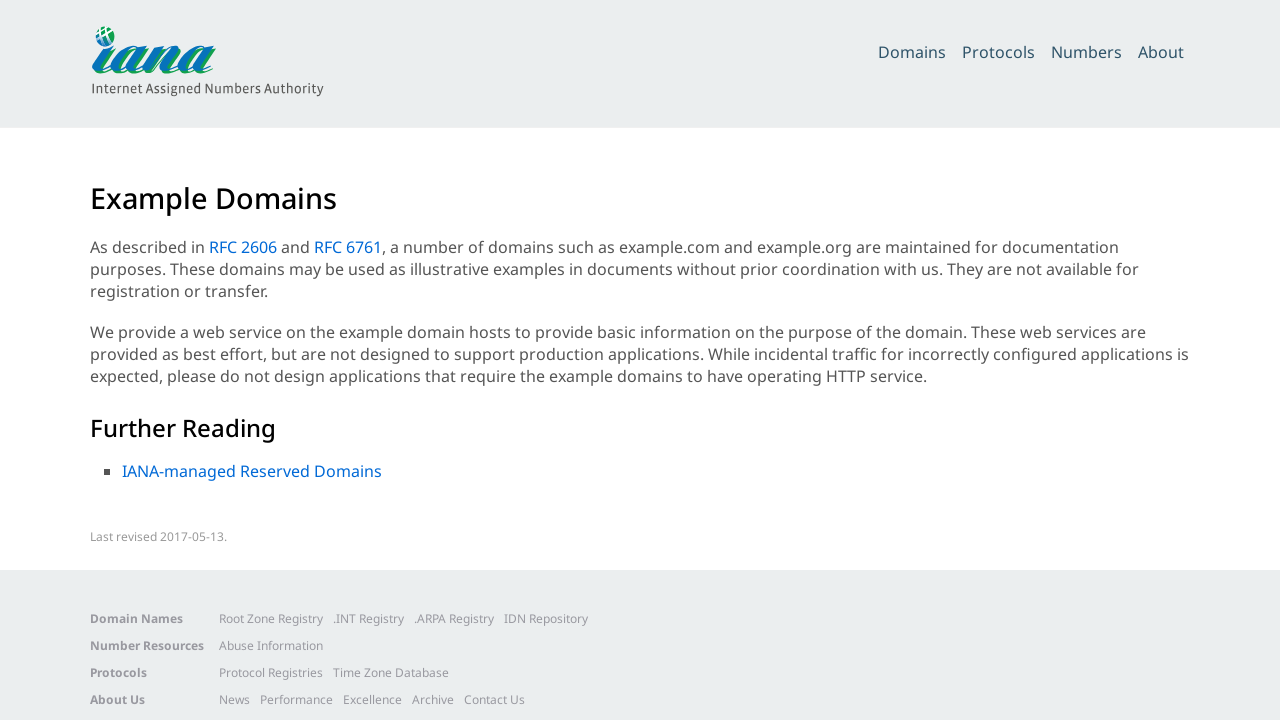